Tests opening a small window by clicking a button, switching to the new window, closing it, and switching back to the parent window.

Starting URL: https://chandanachaitanya.github.io/selenium-practice-site/

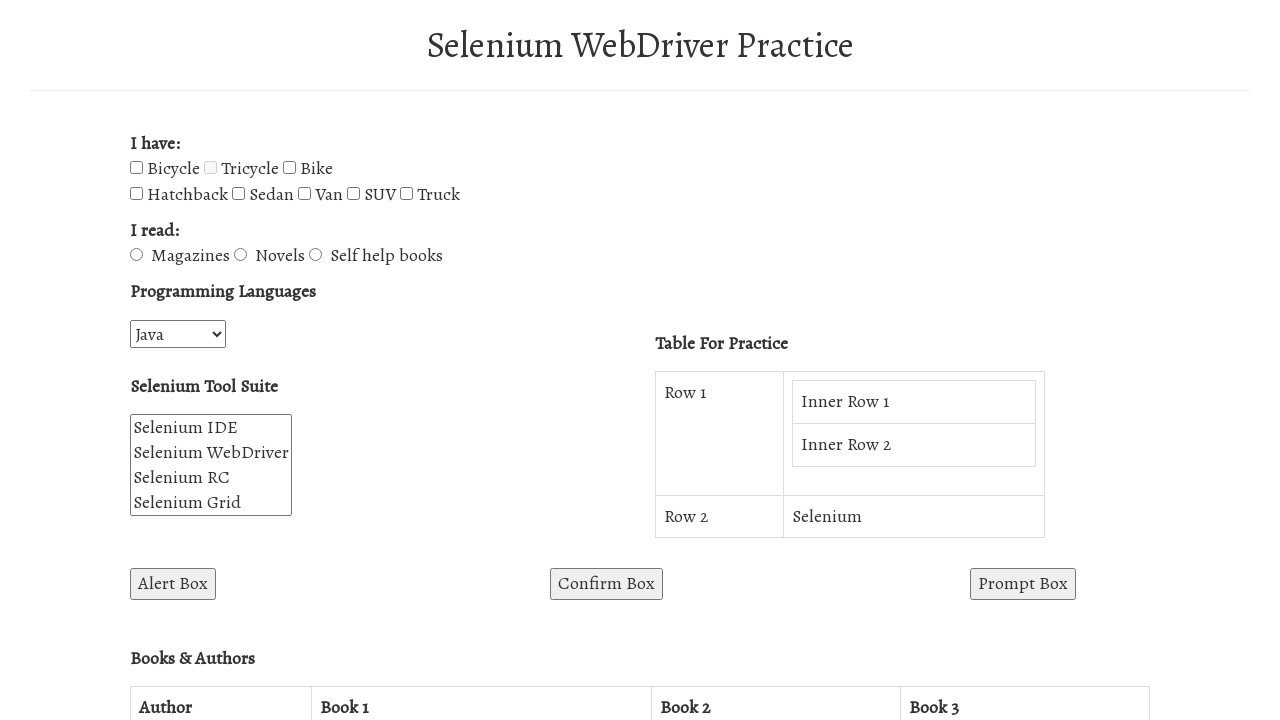

Clicked button to open small window and captured new page at (775, 360) on #win2
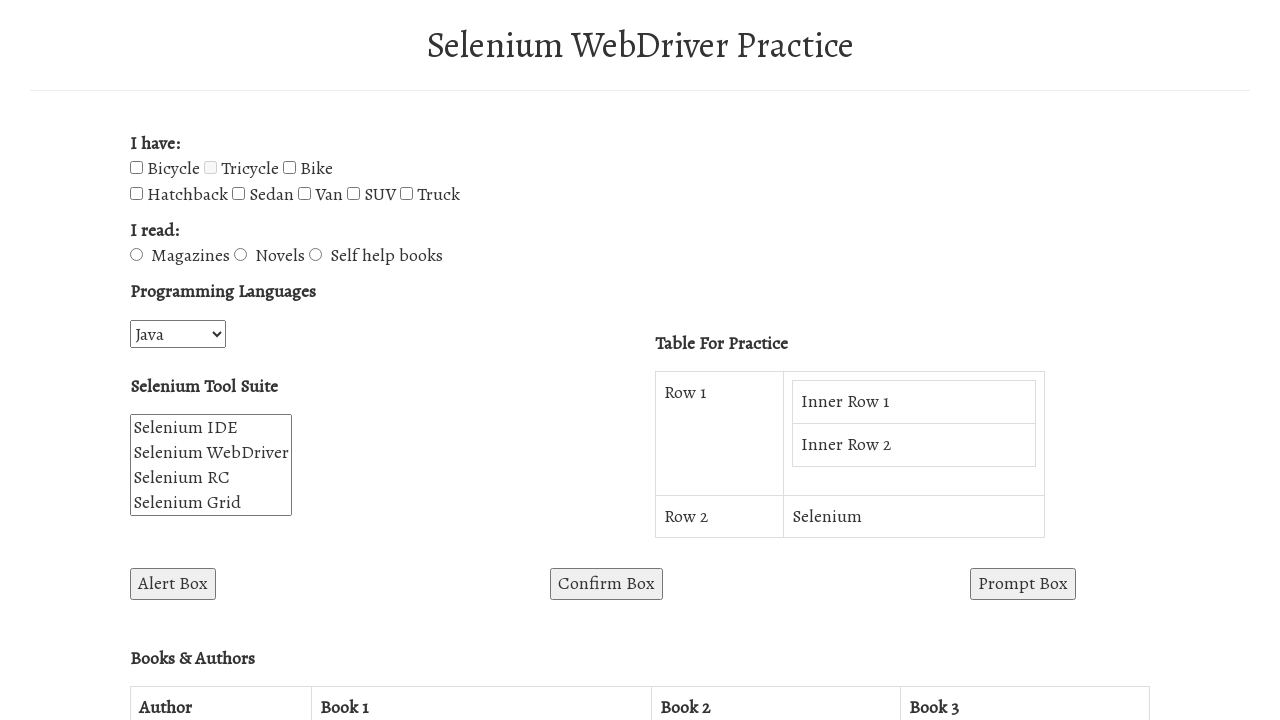

New page loaded completely
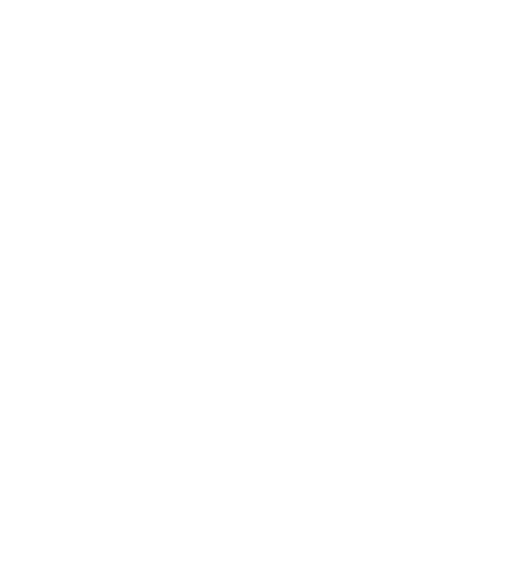

Closed the new window
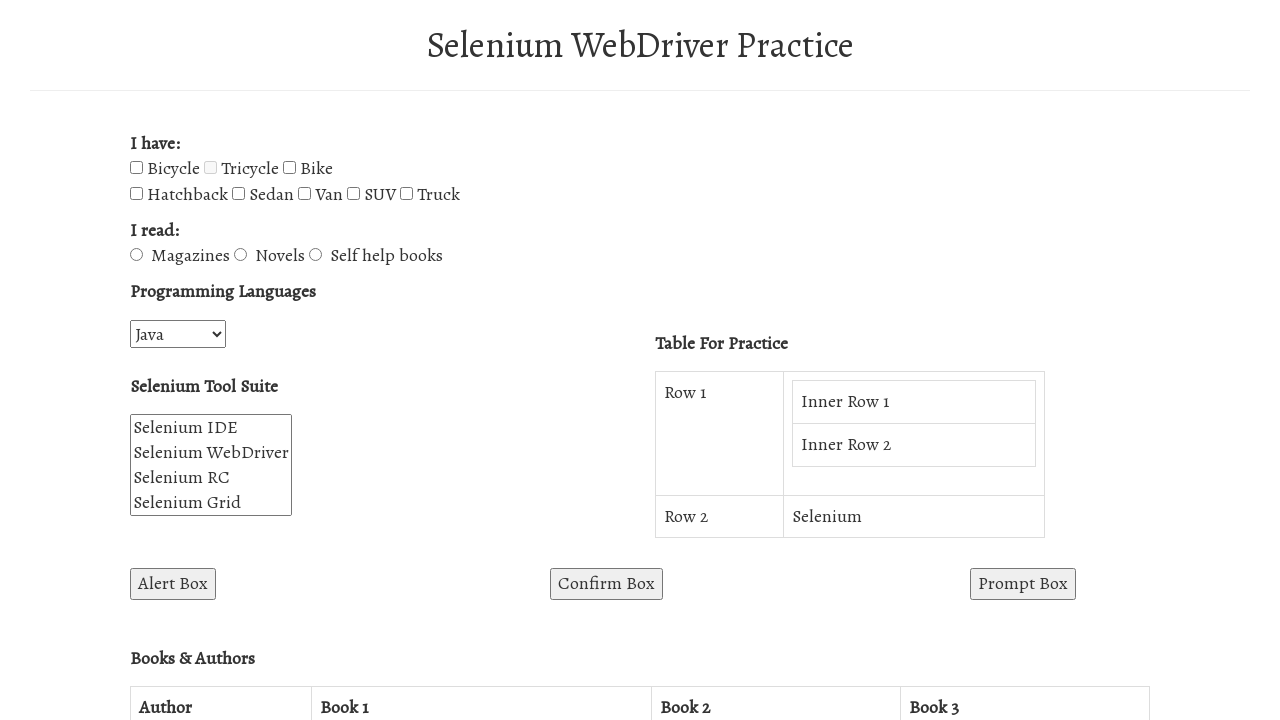

Returned to original parent window
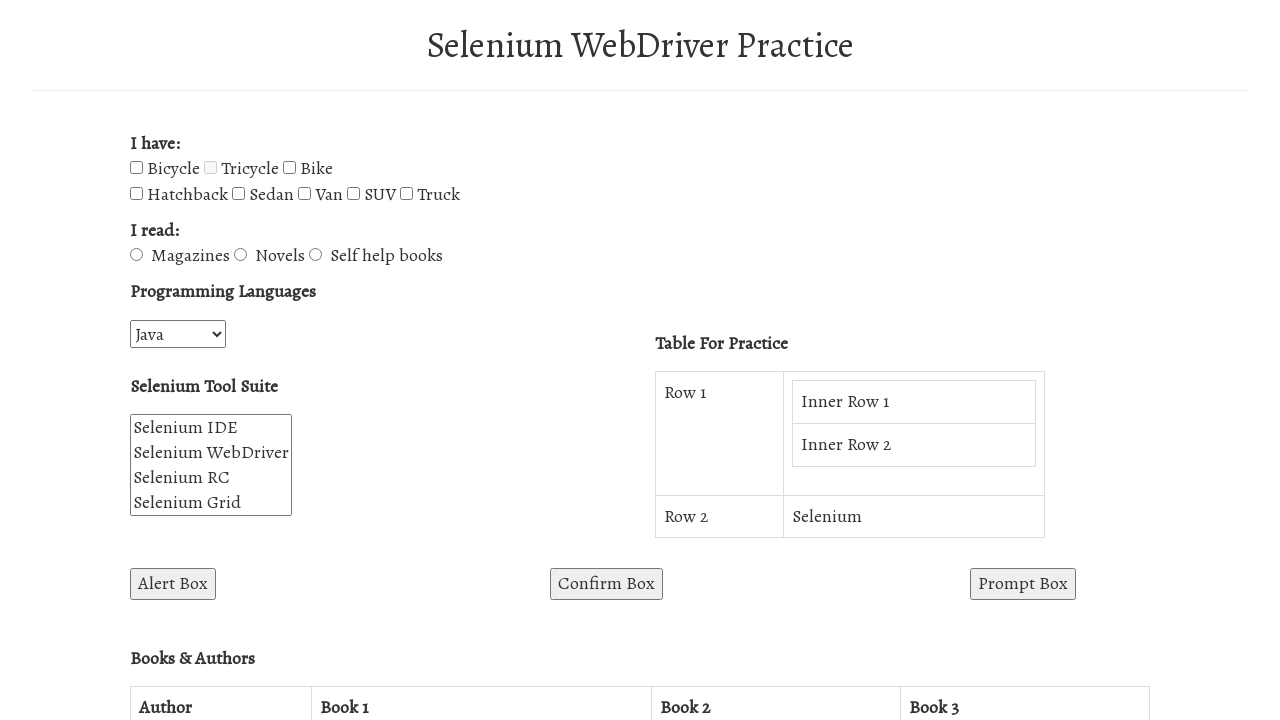

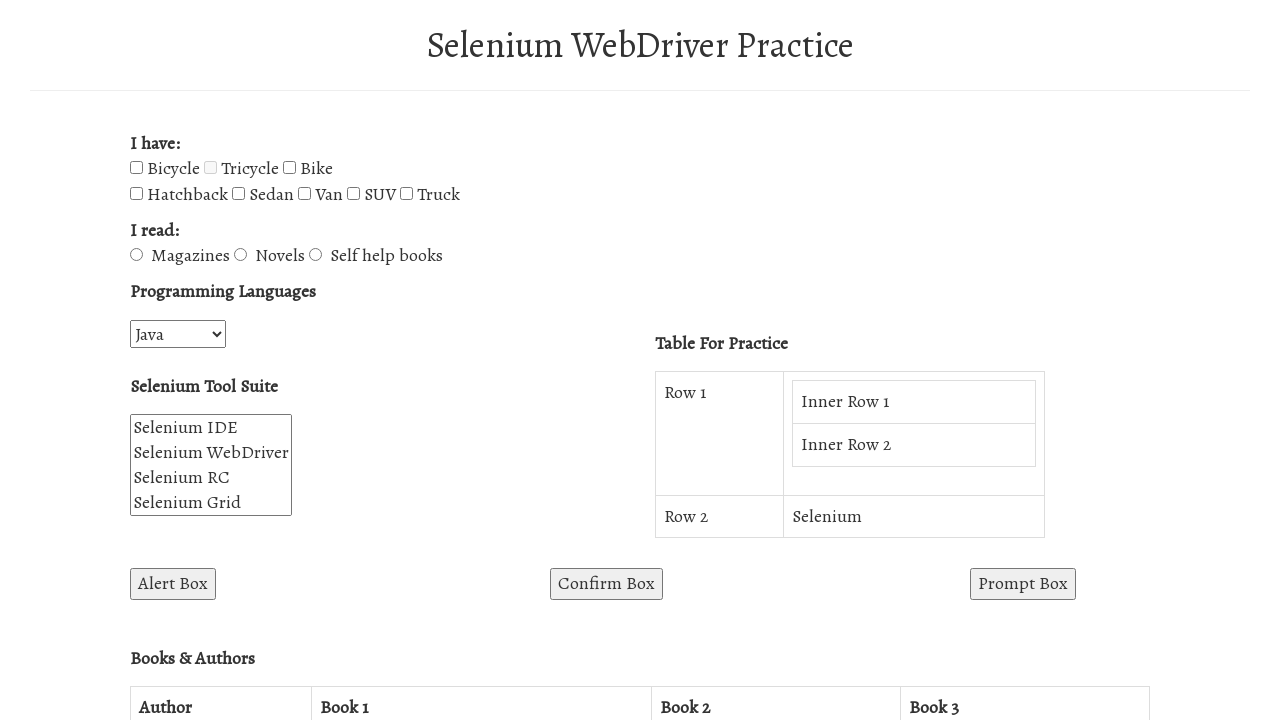